Tests book search functionality by searching for "Speaking Javascript", clicking on the book result, and verifying the number of pages displayed

Starting URL: https://demoqa.com/books

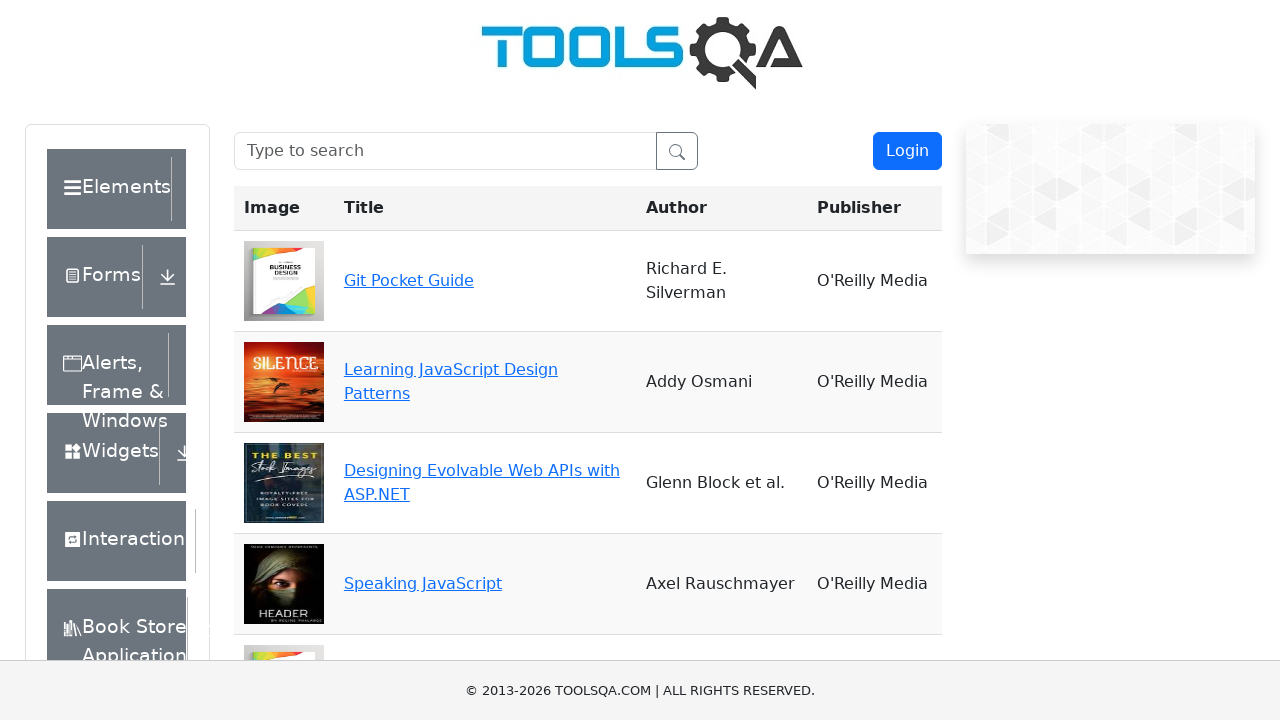

Clicked on search box at (445, 151) on input#searchBox
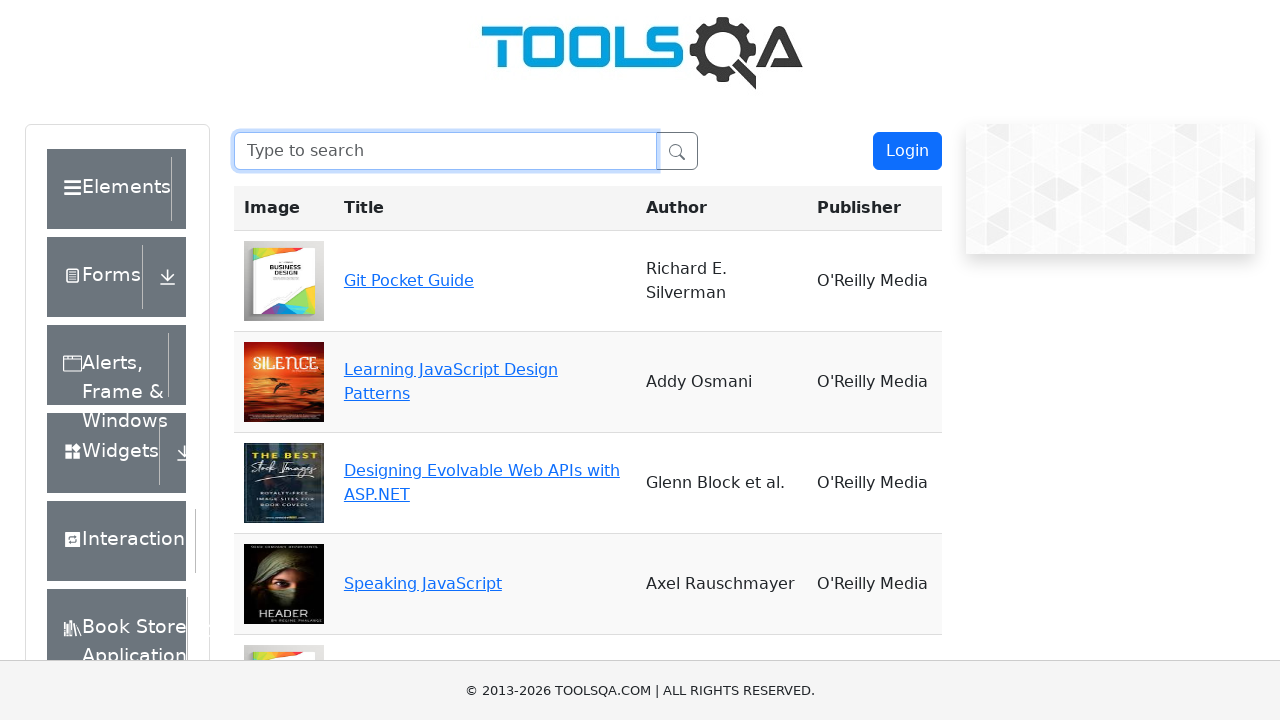

Filled search box with 'Speaking Javascript' on input#searchBox
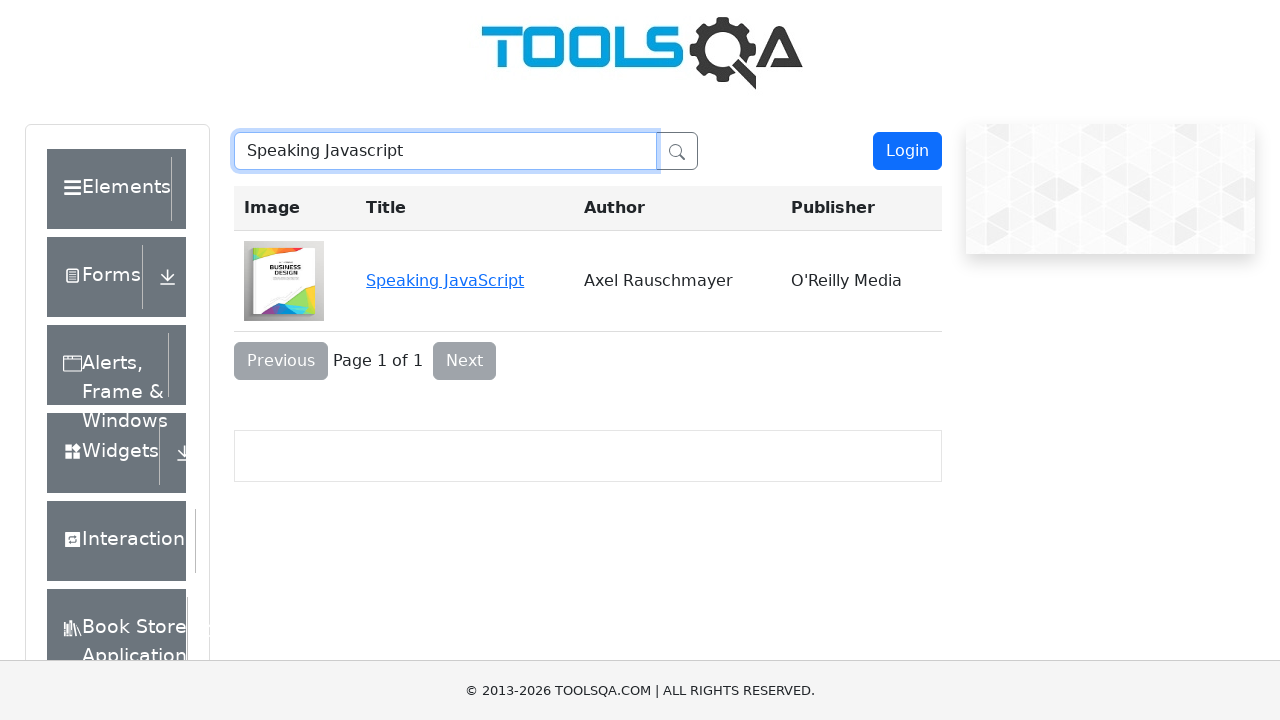

Waited 3 seconds for search results to load
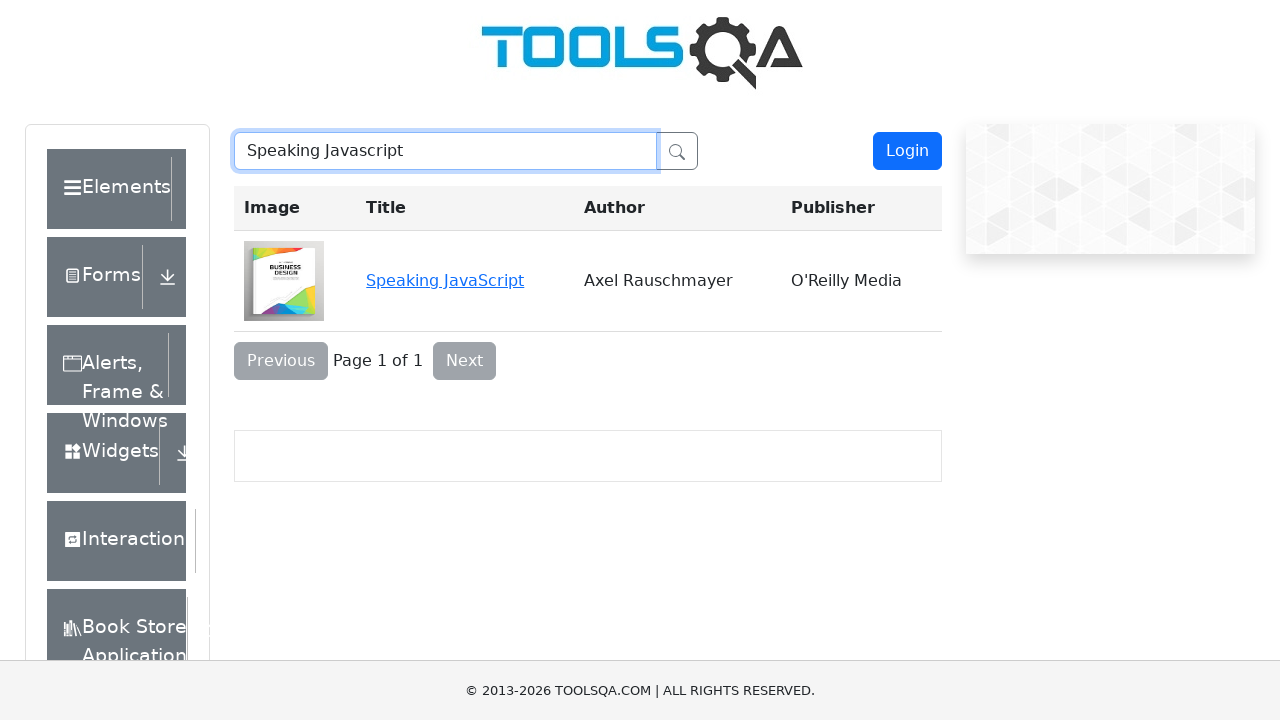

Clicked on 'Speaking JavaScript' book result at (445, 280) on a:has-text('Speaking JavaScript')
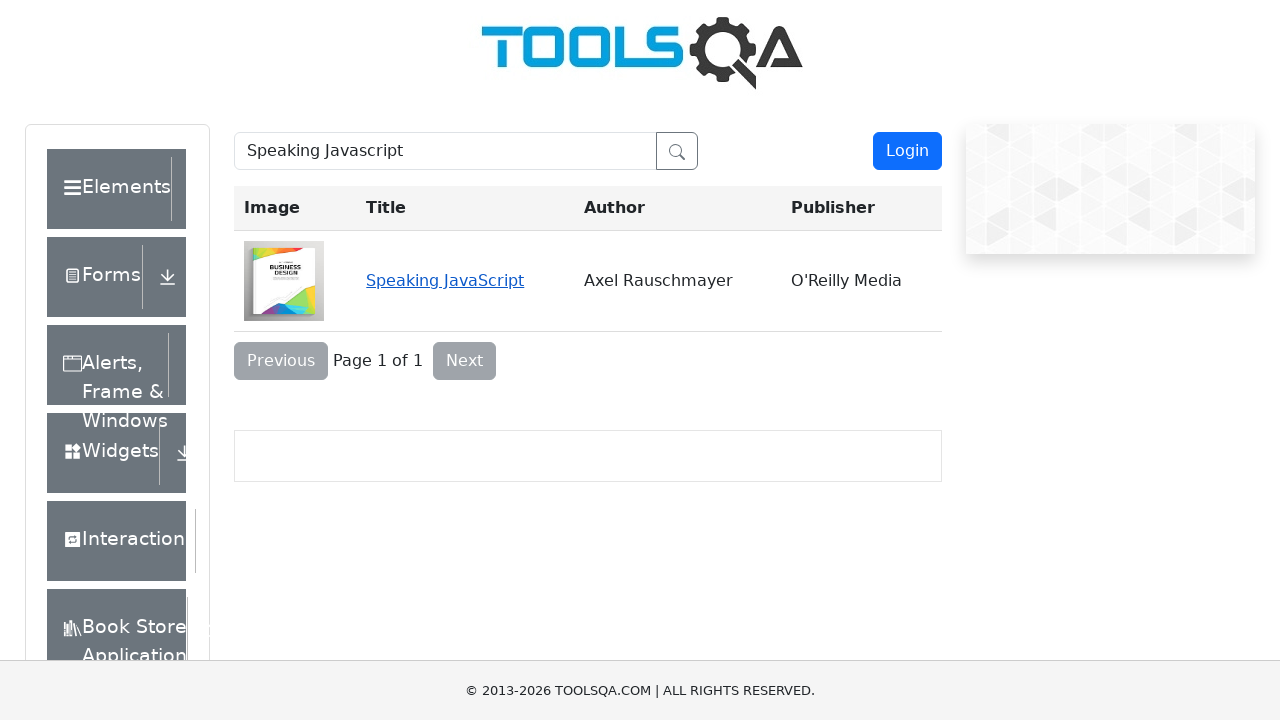

Waited 2 seconds for book details page to load
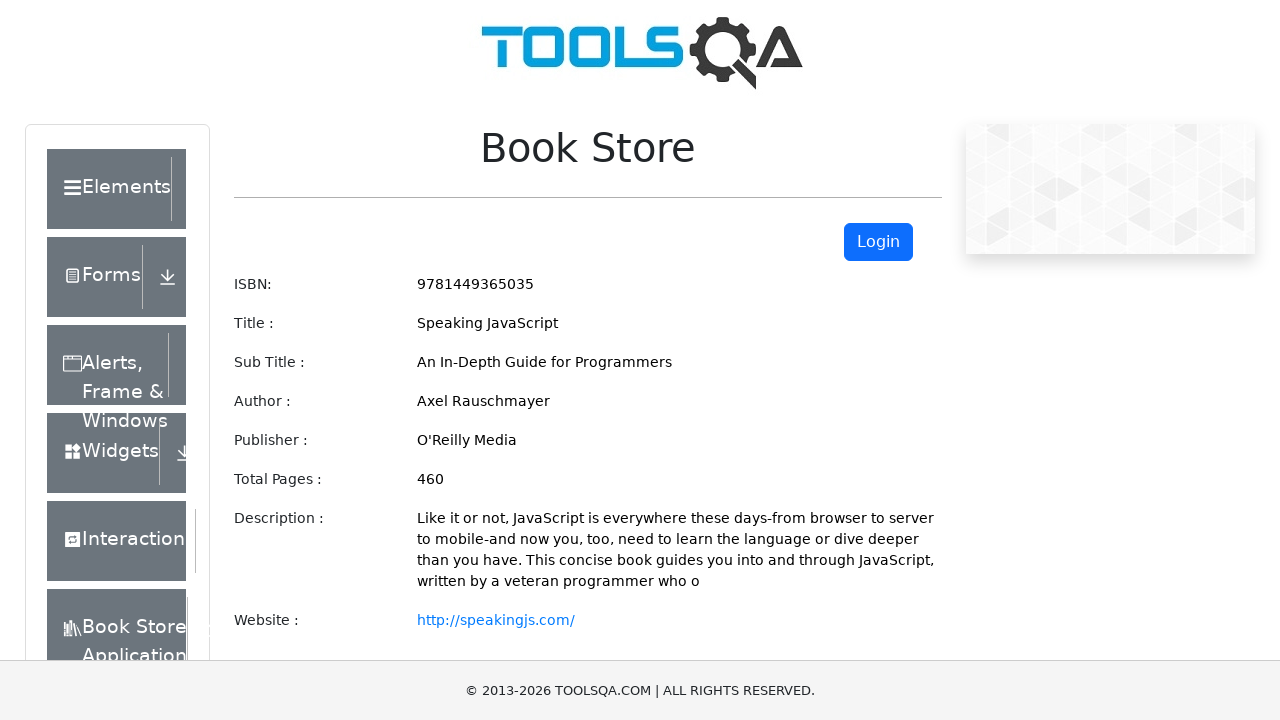

Waited 3 seconds for page content to fully render
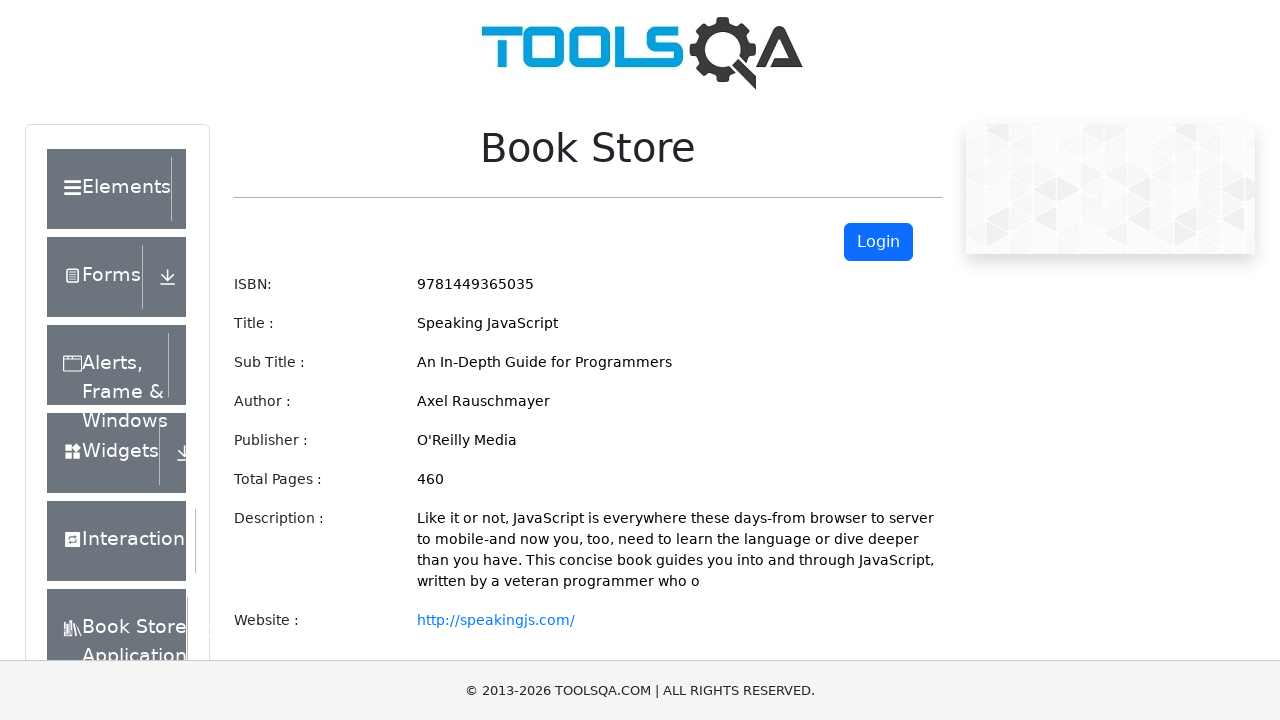

Located pages element
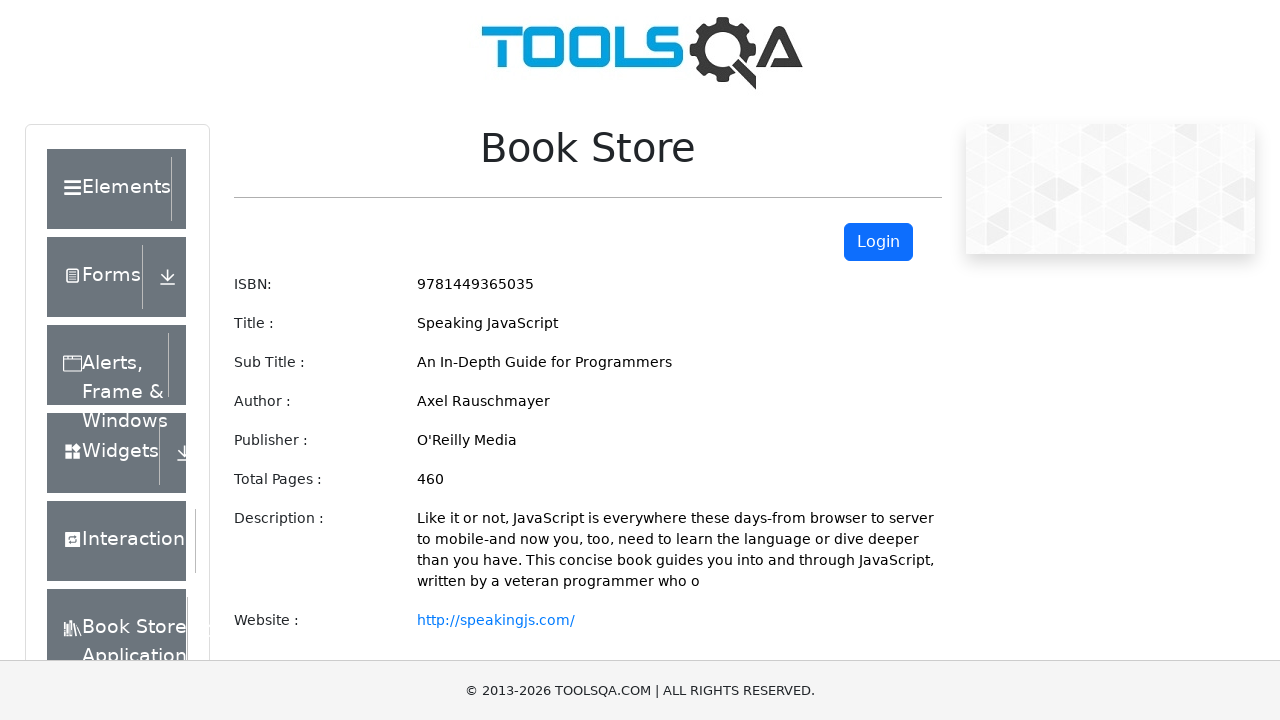

Verified that the book has 460 pages
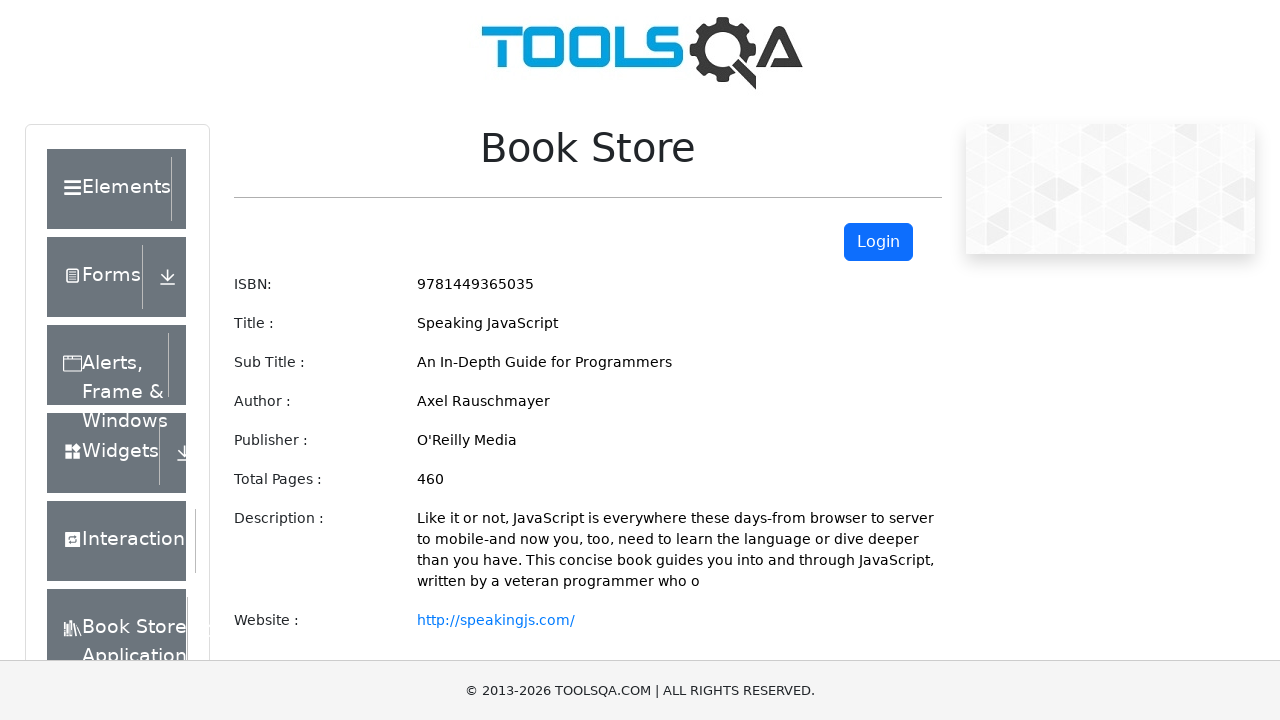

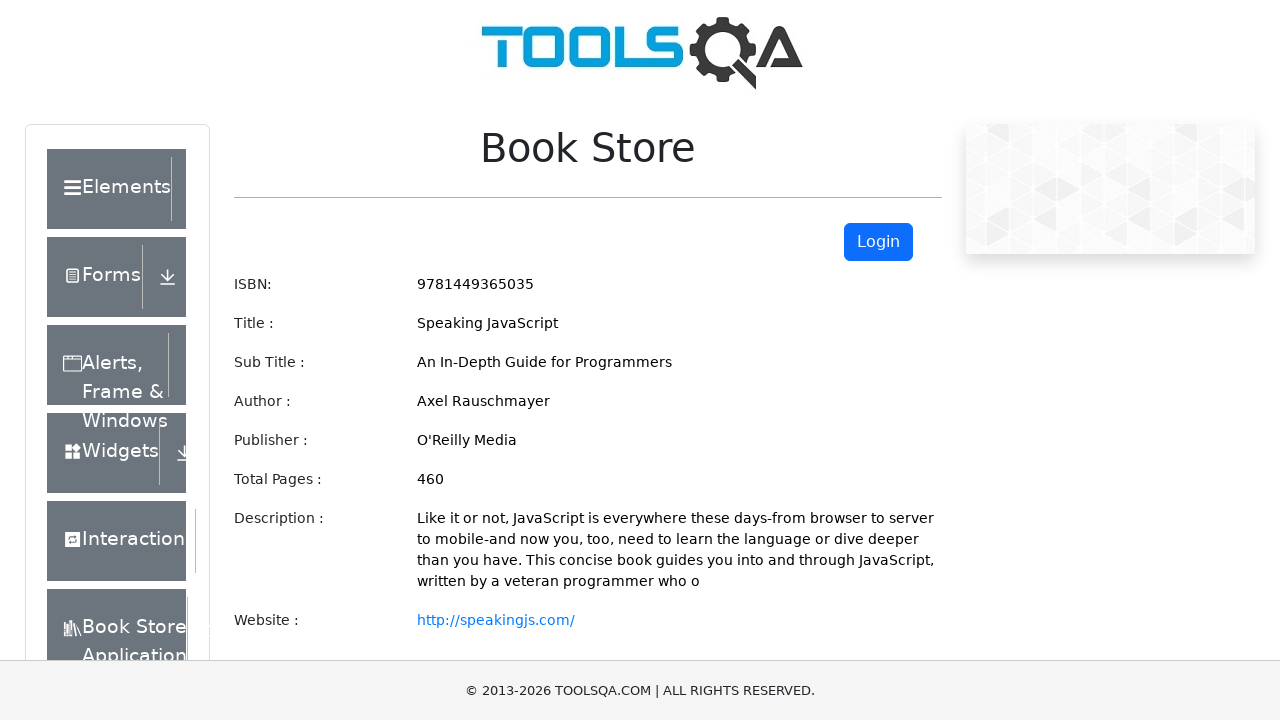